Tests dropdown selection functionality by selecting options using index, value, and visible text from the old-style select menu

Starting URL: https://demoqa.com/select-menu

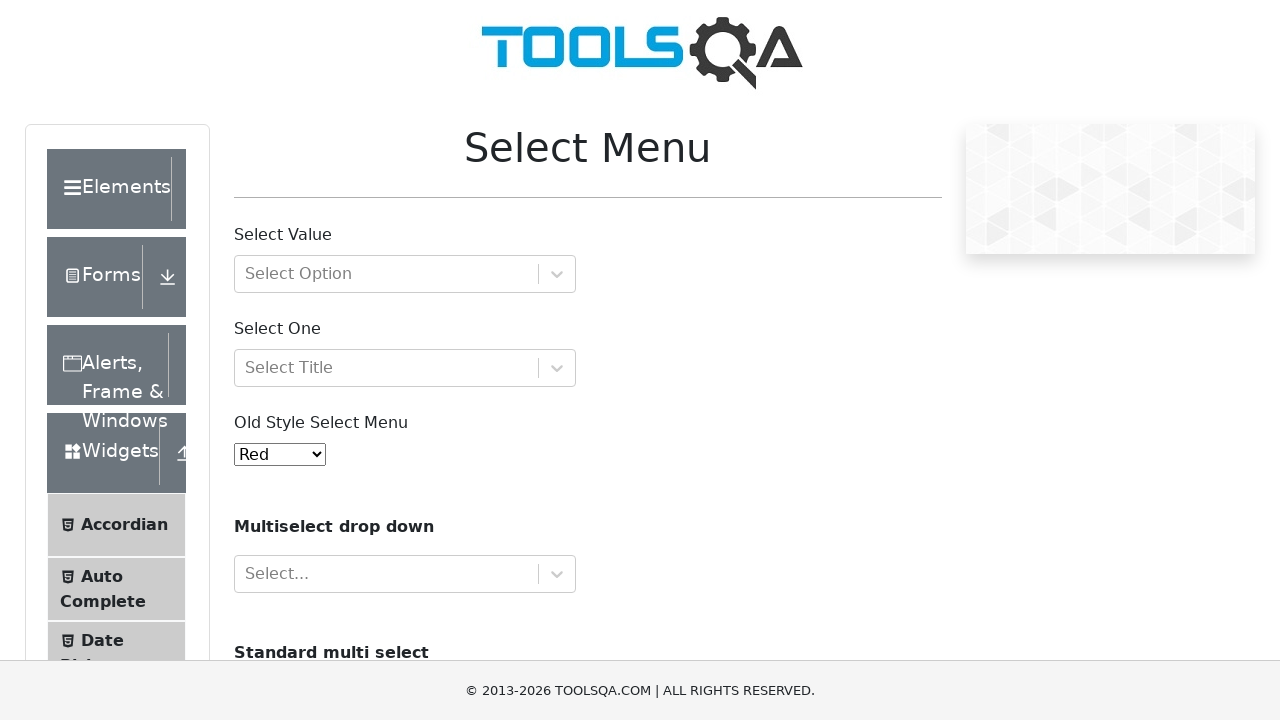

Selected 2nd option from dropdown by index on #oldSelectMenu
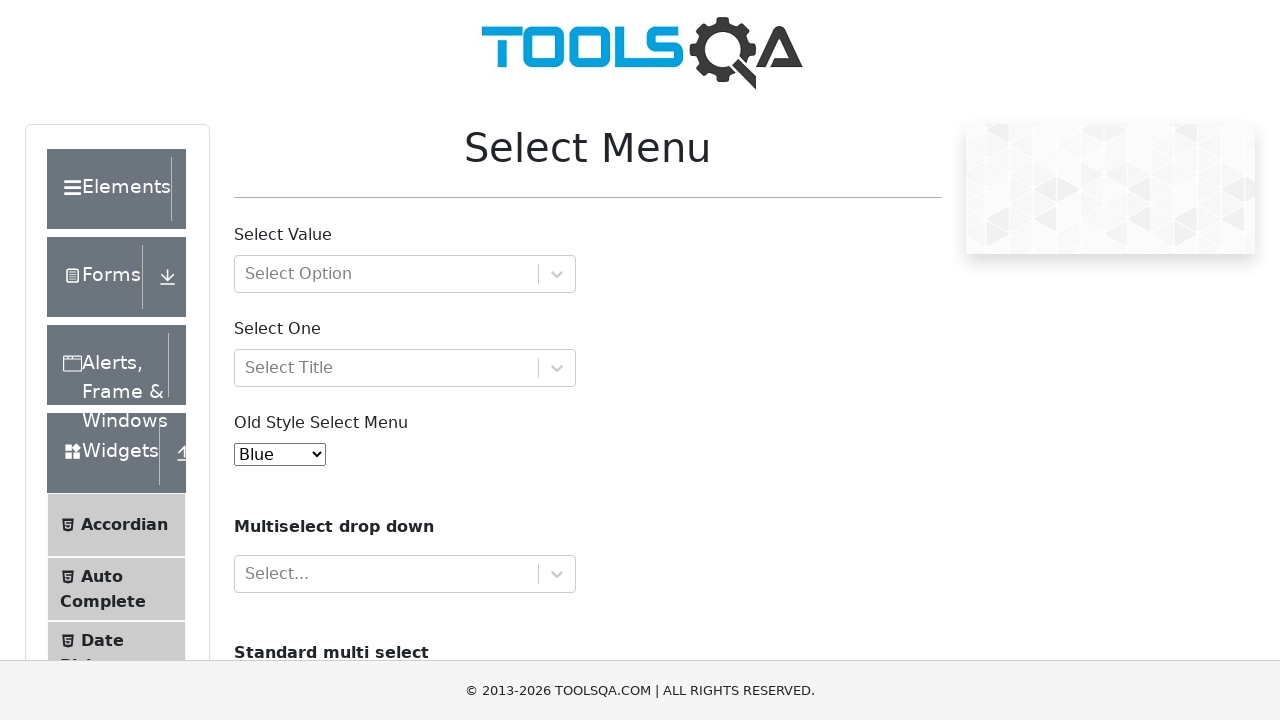

Selected option with value 'red' from dropdown on #oldSelectMenu
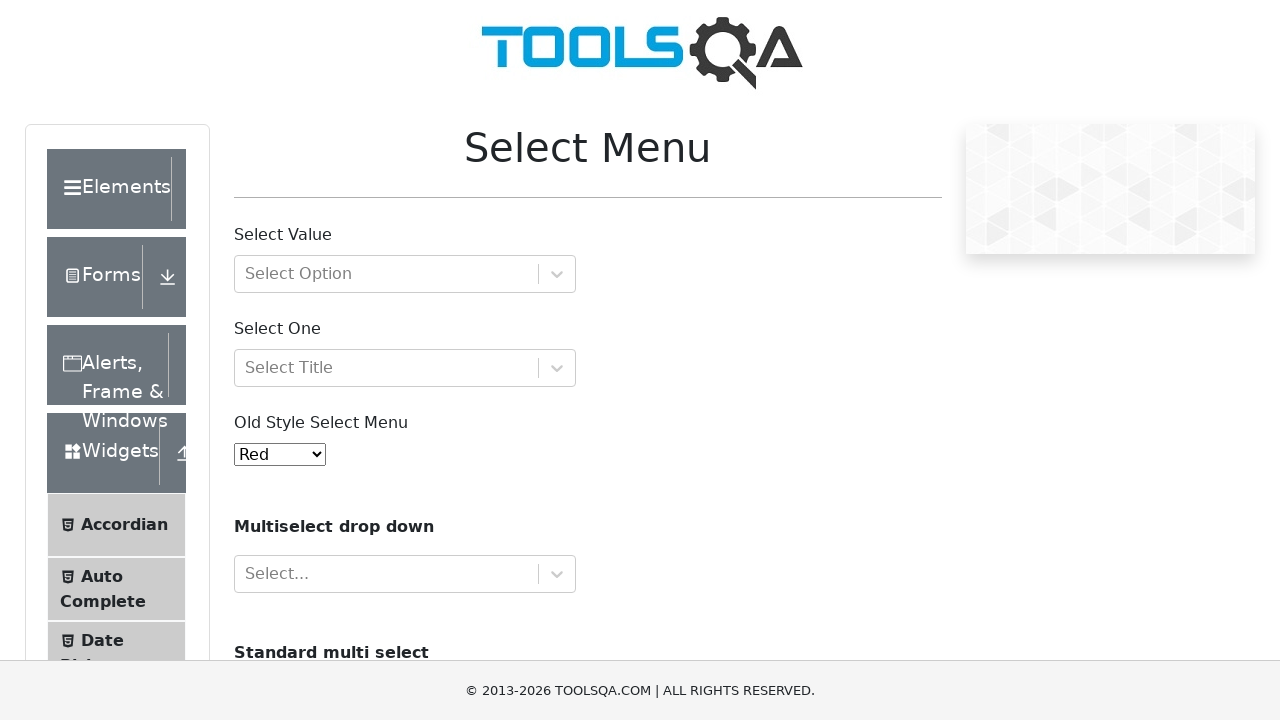

Selected 'Purple' option by visible text from dropdown on #oldSelectMenu
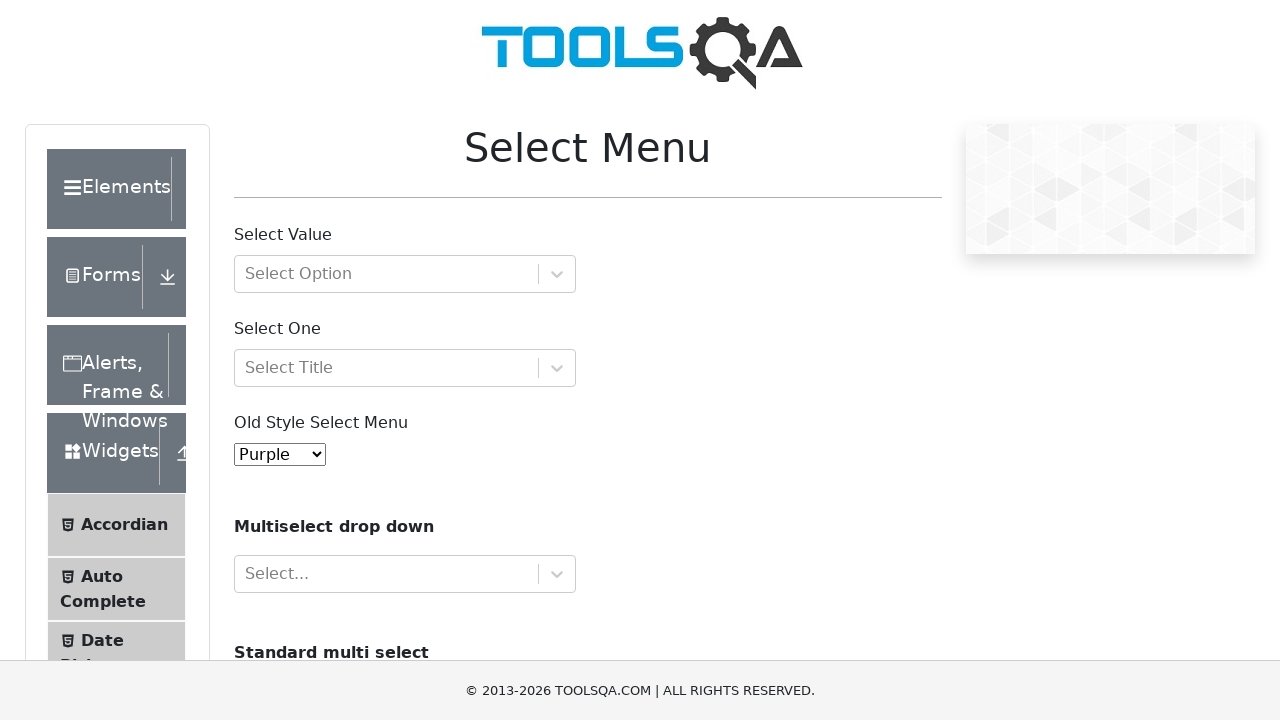

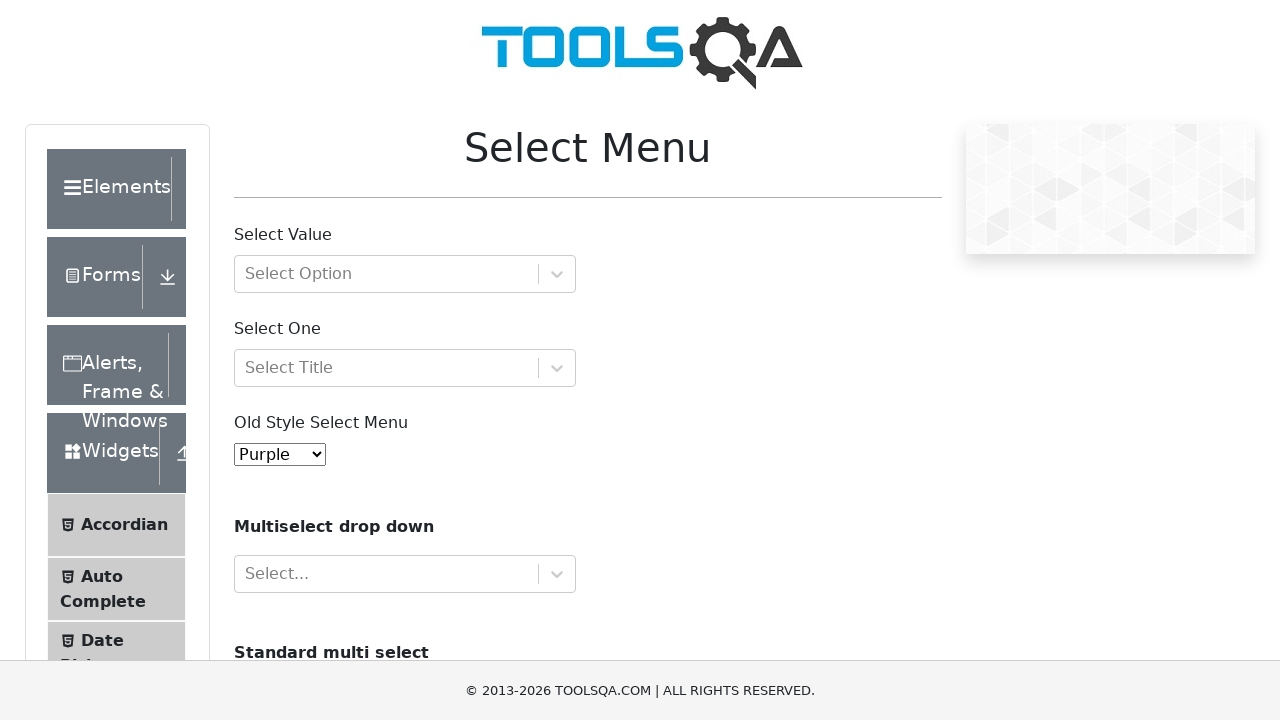